Tests that the login form shows an error message when valid username but wrong password is submitted

Starting URL: https://demoqa.com/login

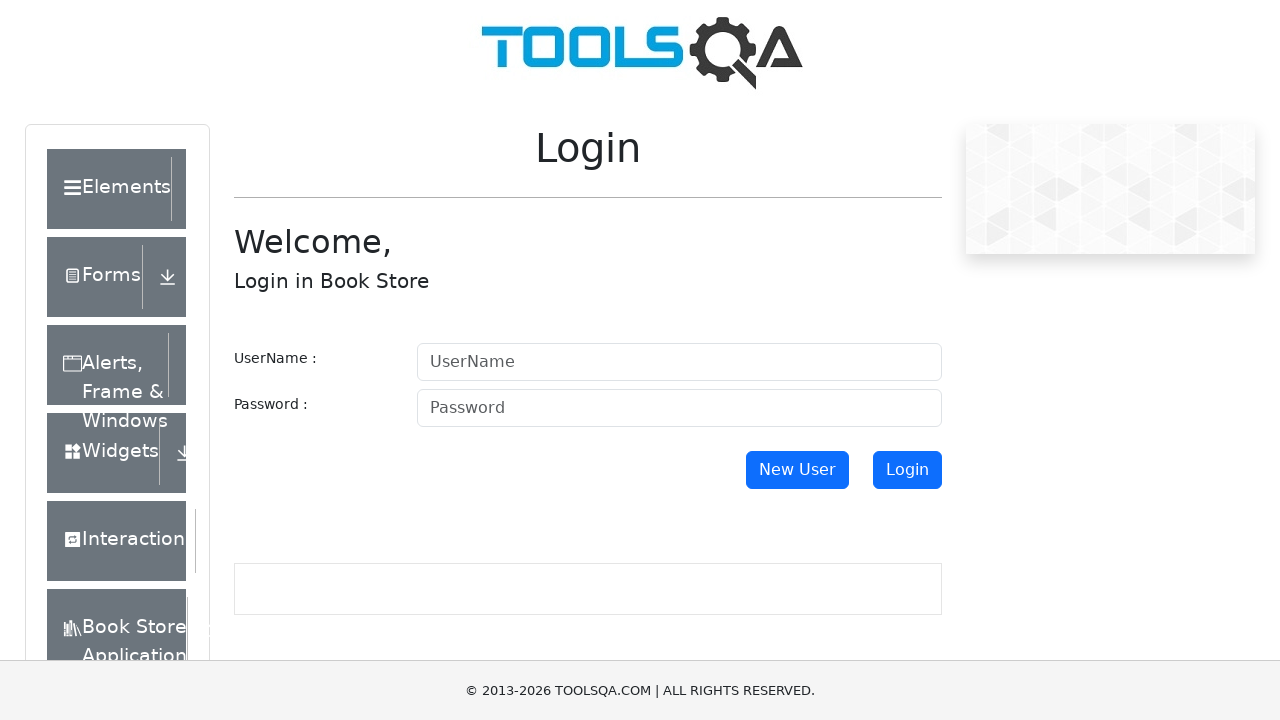

Filled username field with 'Vukasnovicka' on #userName
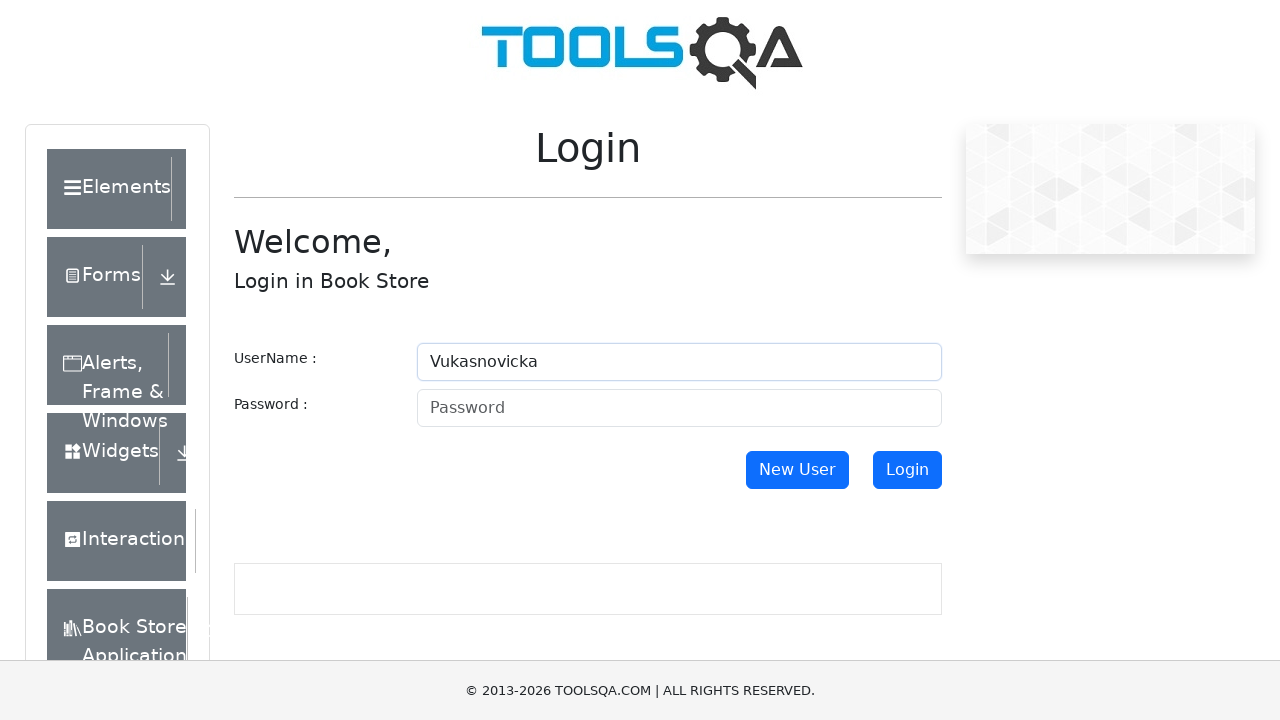

Filled password field with '12345' on #password
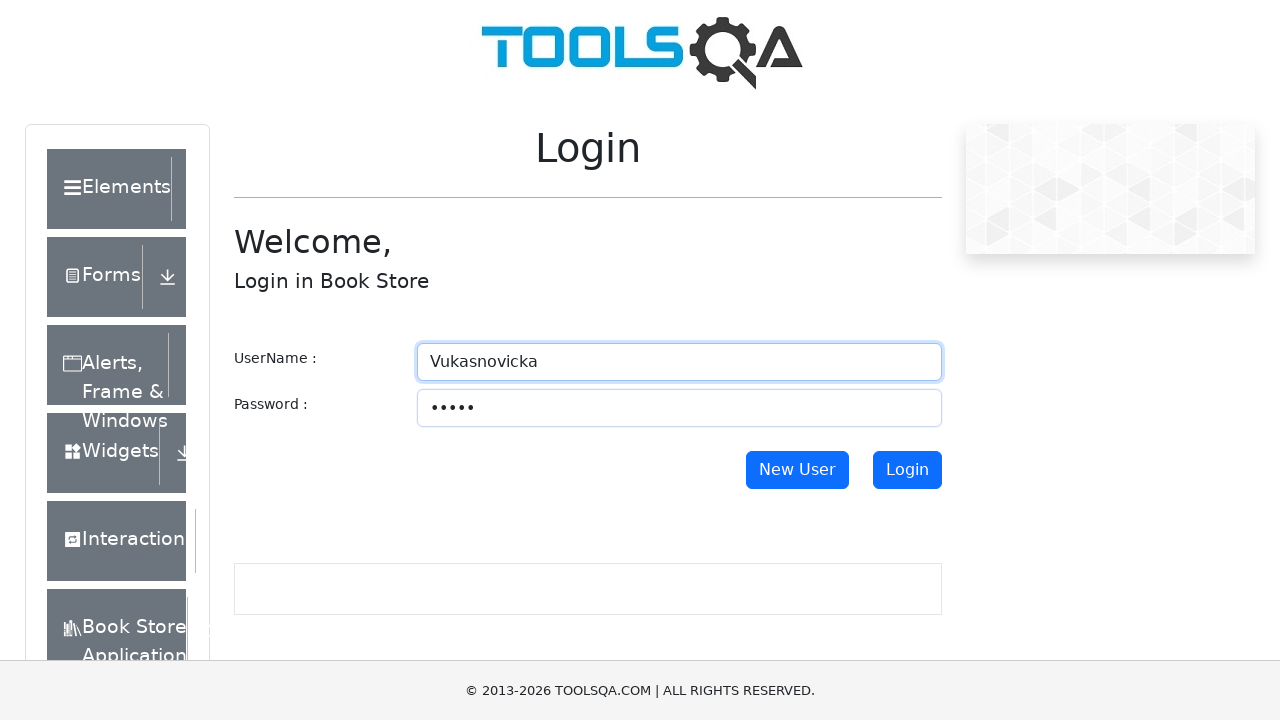

Clicked login button at (907, 470) on #login
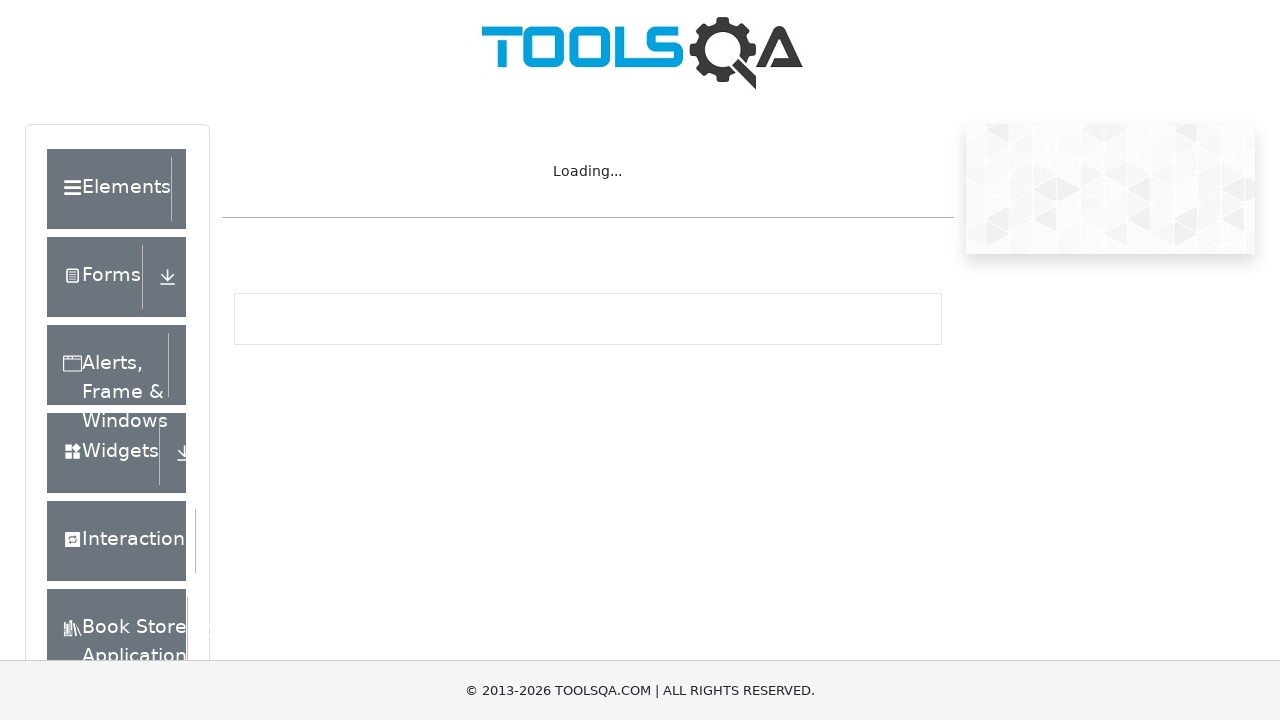

Error message appeared after submitting invalid credentials
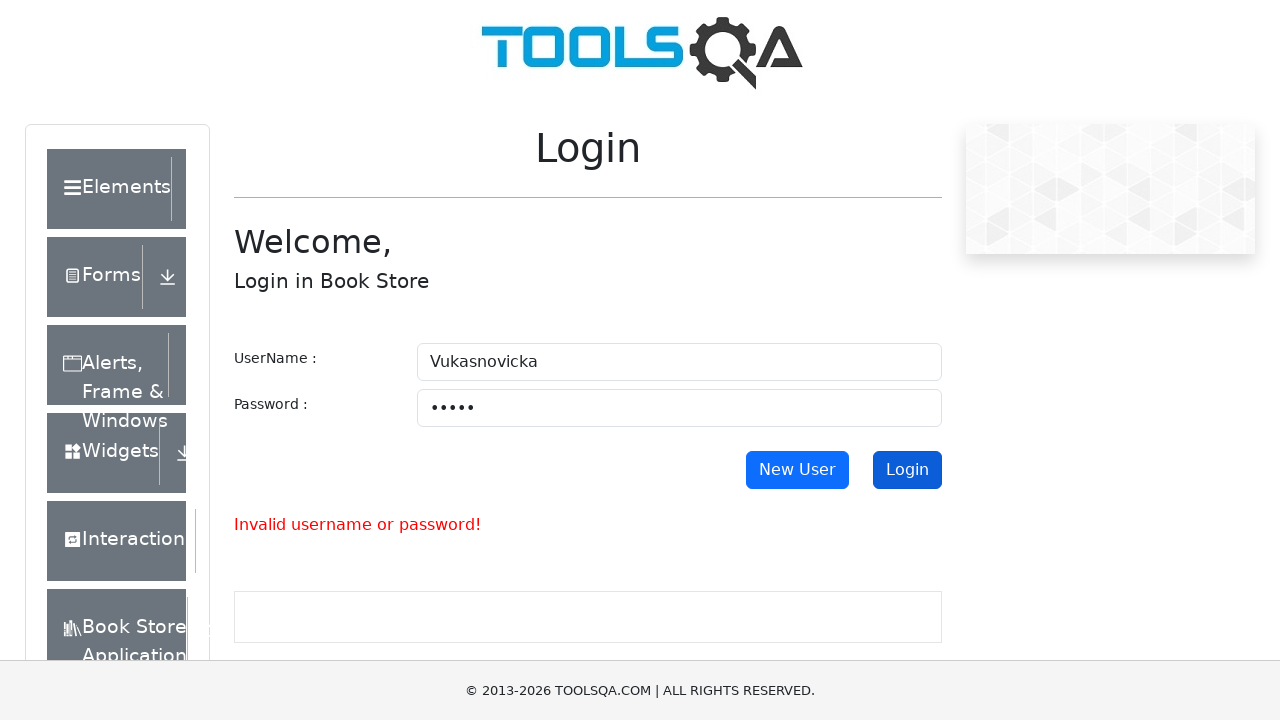

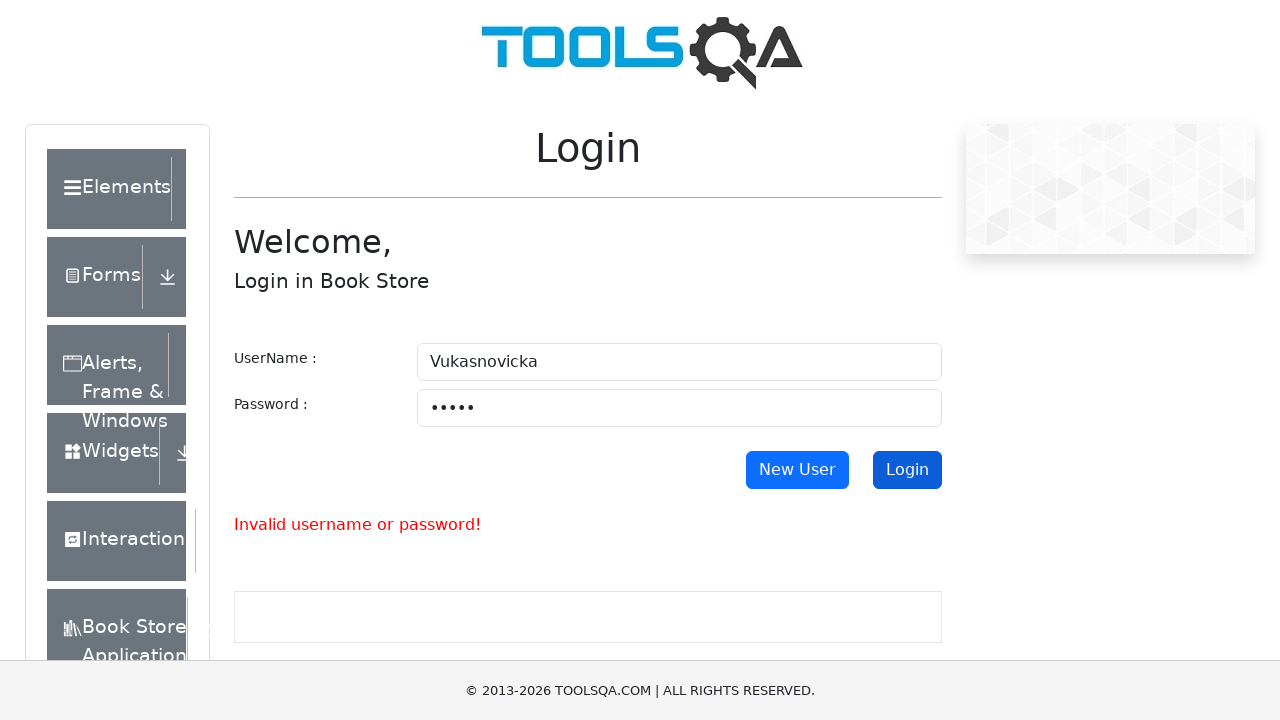